Tests Python.org search functionality by entering "pycon" in the search field and submitting the search form

Starting URL: http://www.python.org

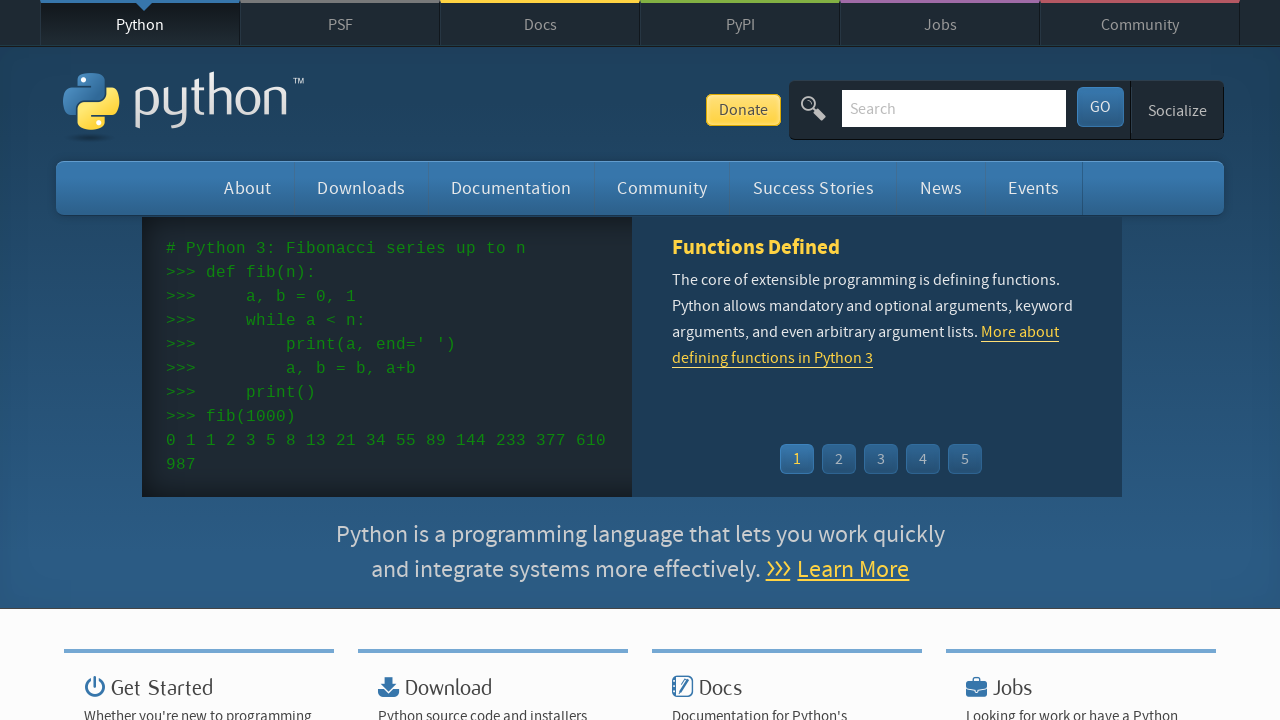

Page loaded with domcontentloaded state
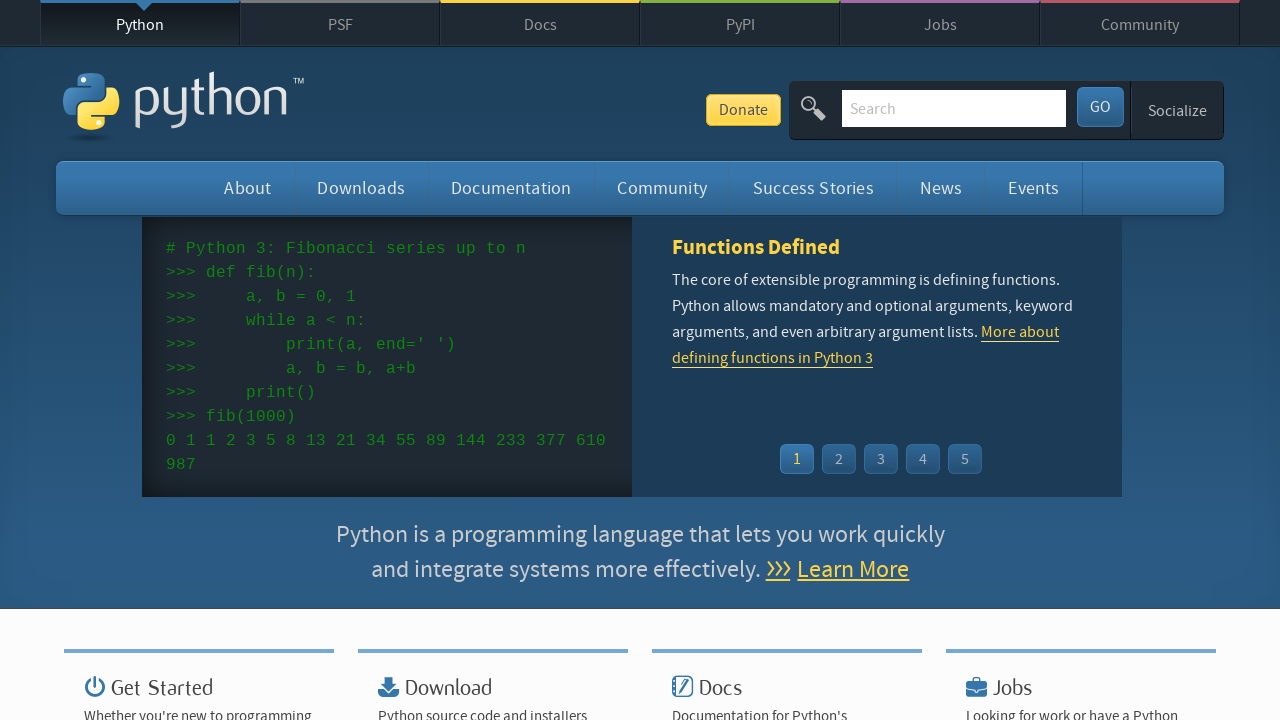

Filled search field with 'pycon' on input[name='q']
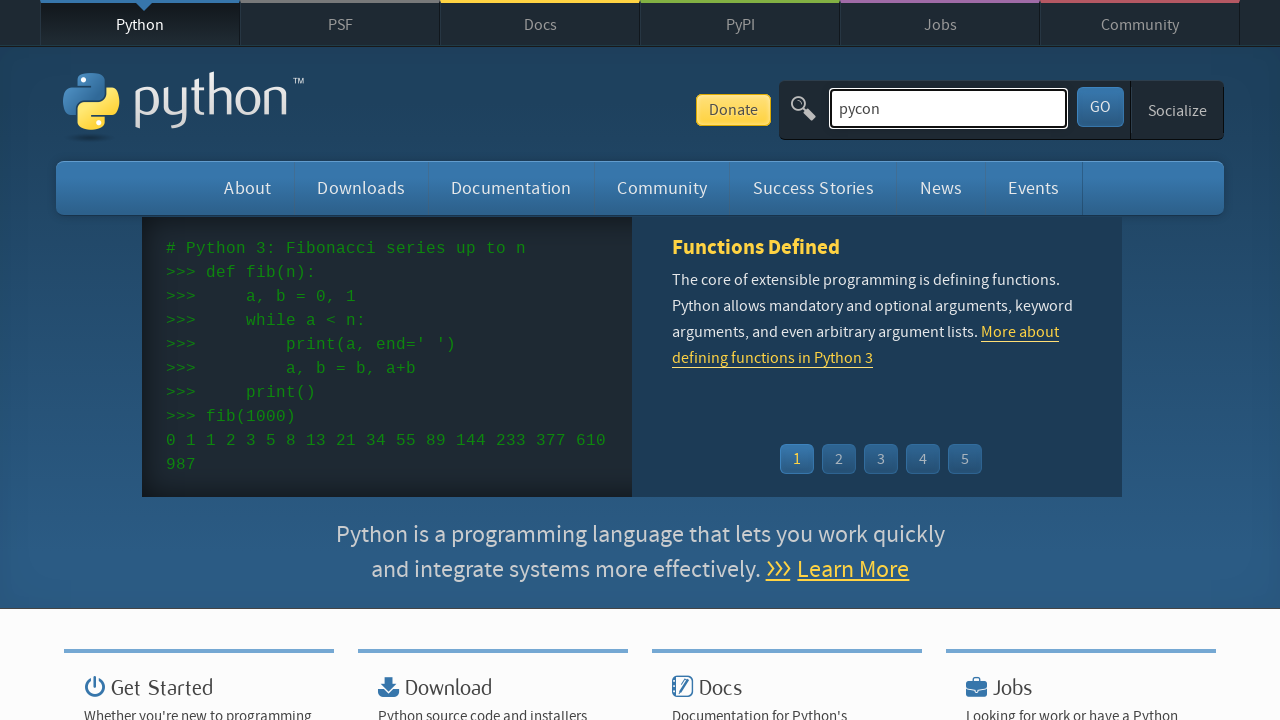

Pressed Enter to submit search form on input[name='q']
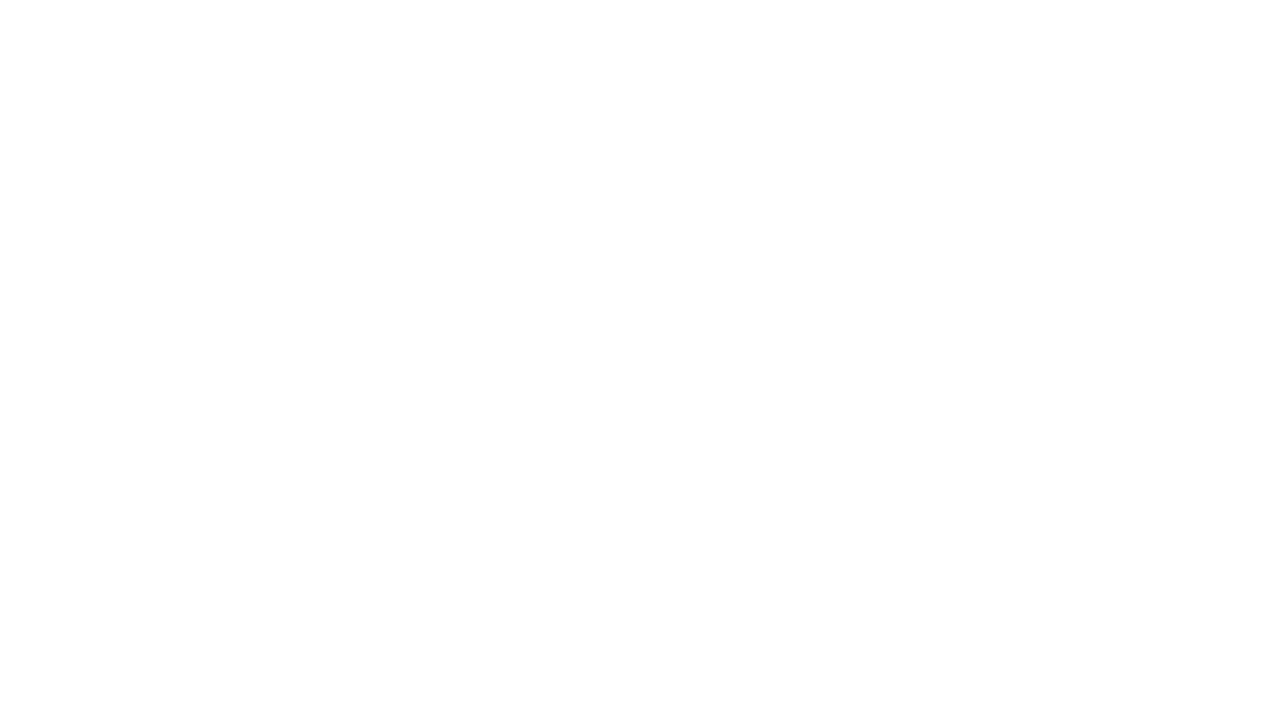

Search results loaded with networkidle state
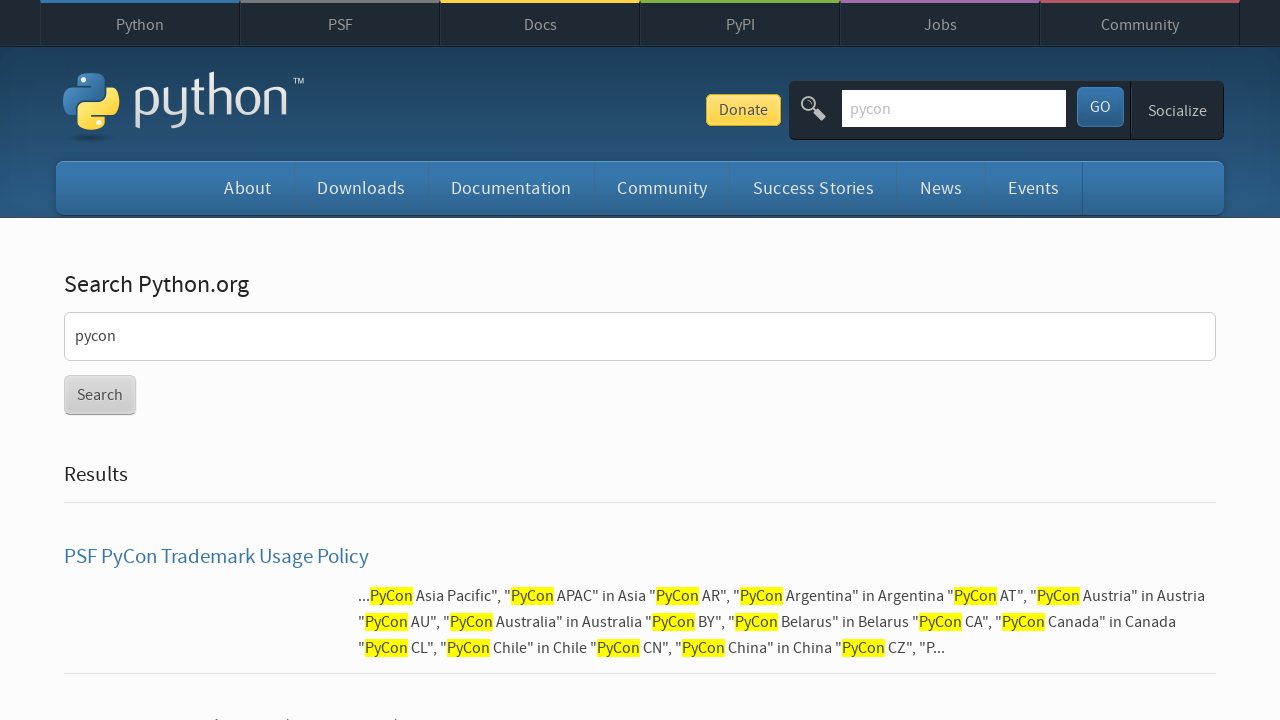

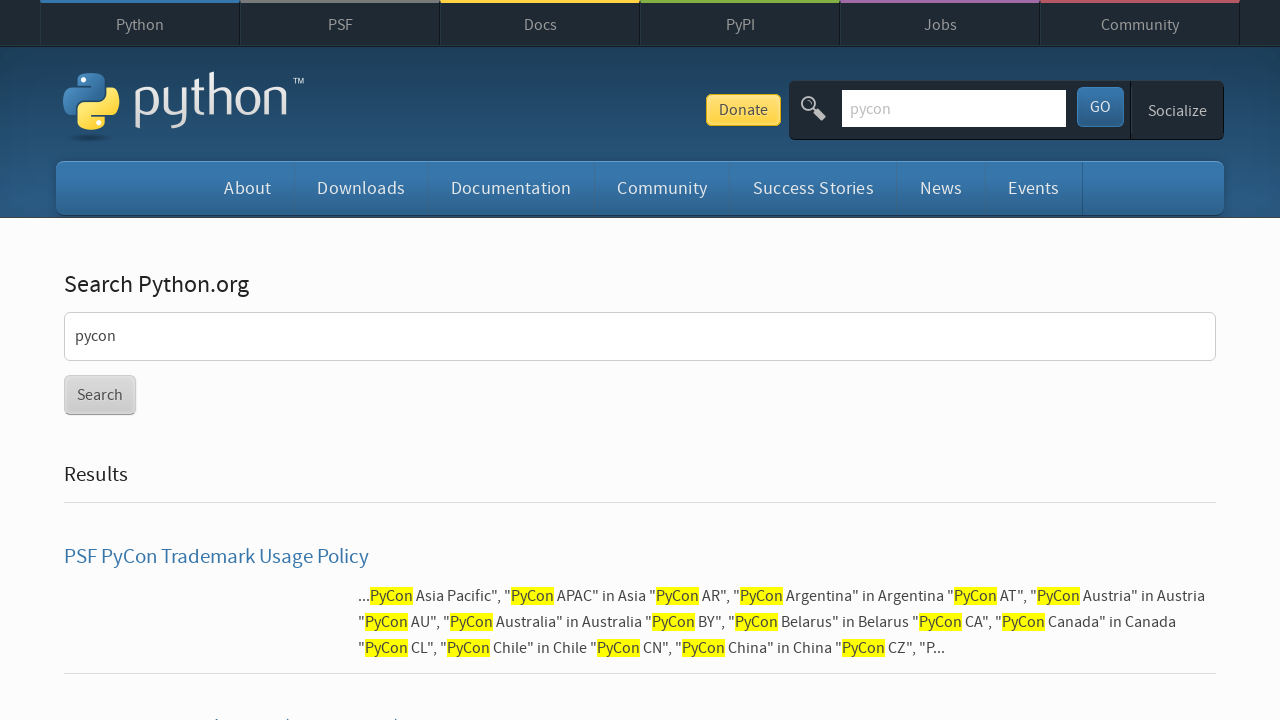